Solves a simple math problem by reading two numbers, calculating their sum, and selecting the result from a dropdown

Starting URL: http://suninjuly.github.io/selects1.html

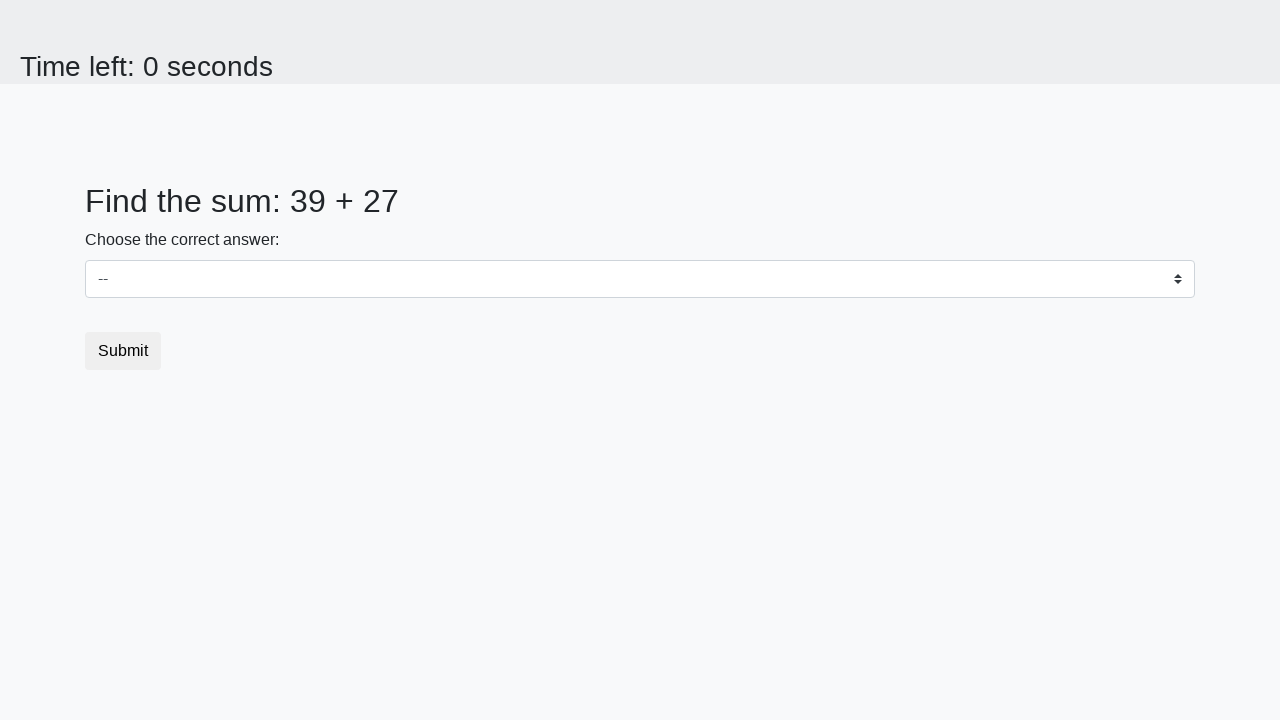

Located first number element (#num1)
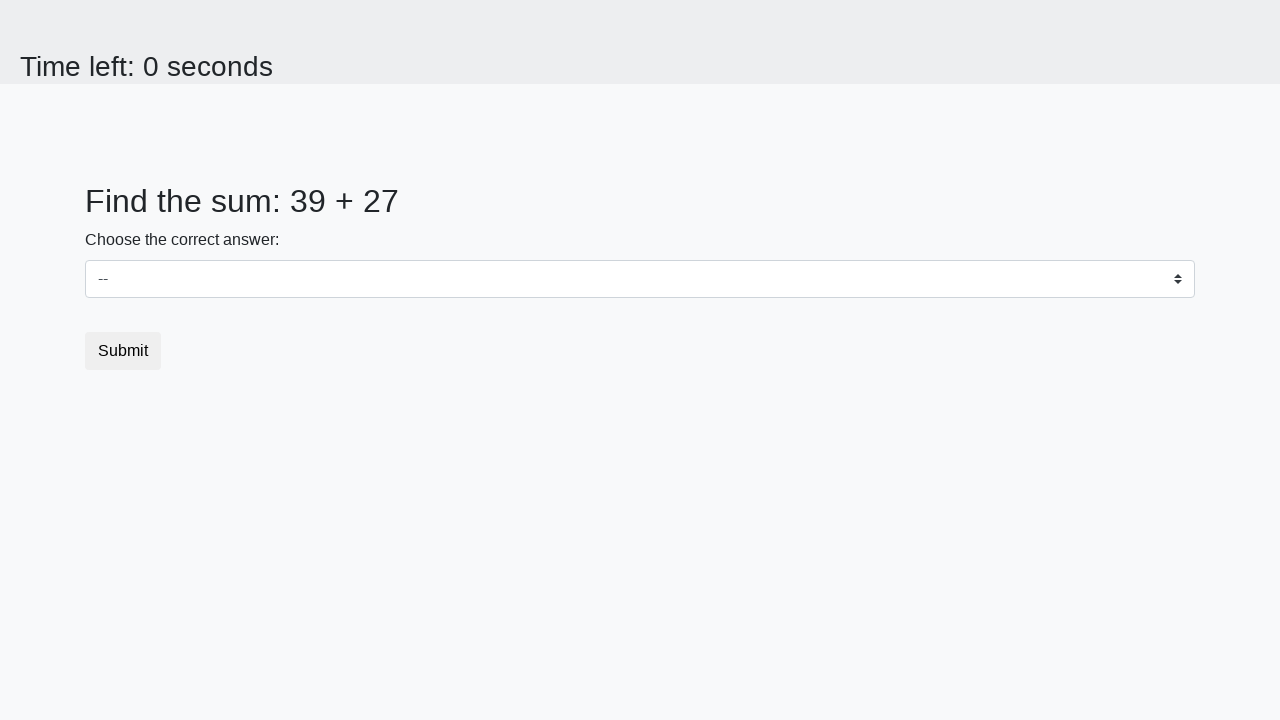

Located second number element (#num2)
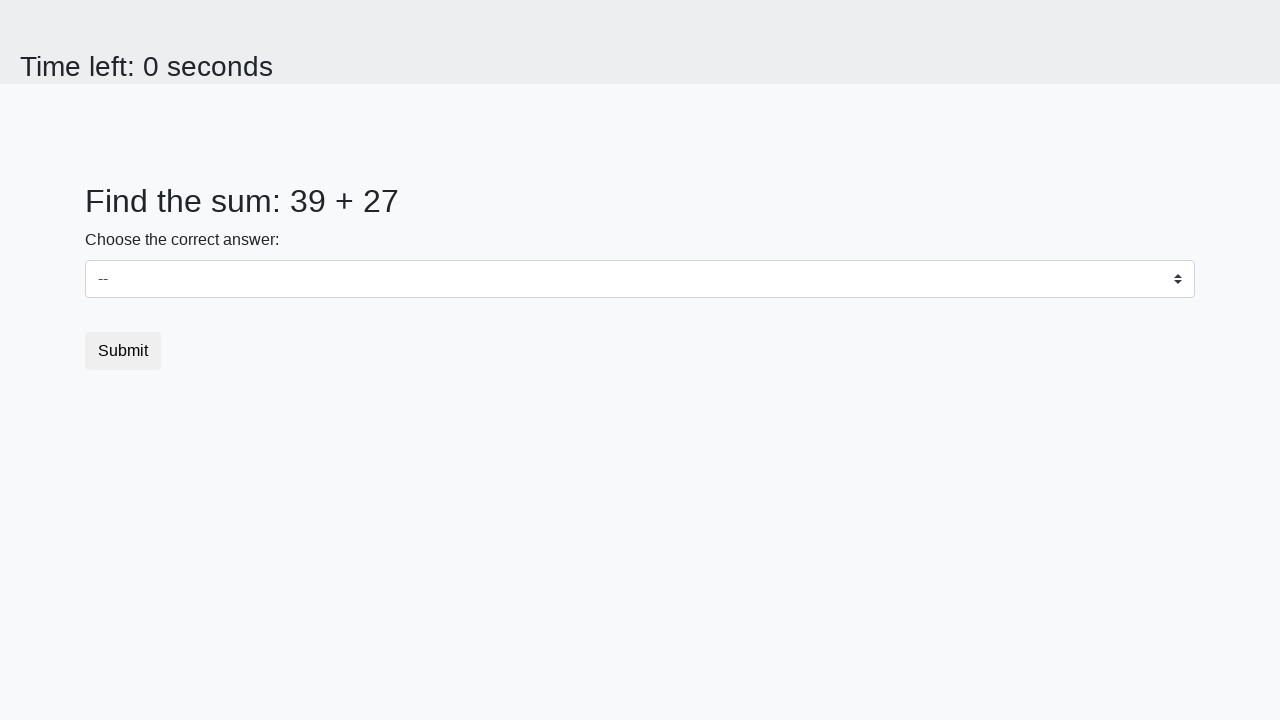

Read first number: 39
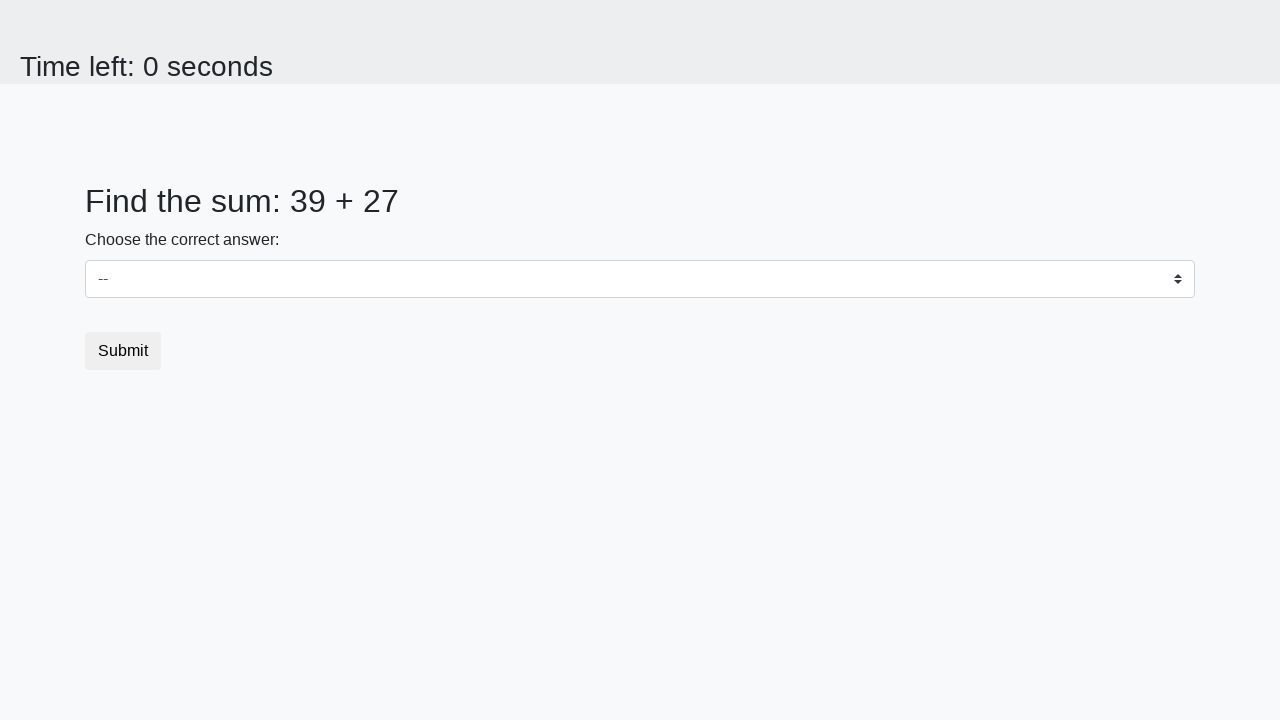

Read second number: 27
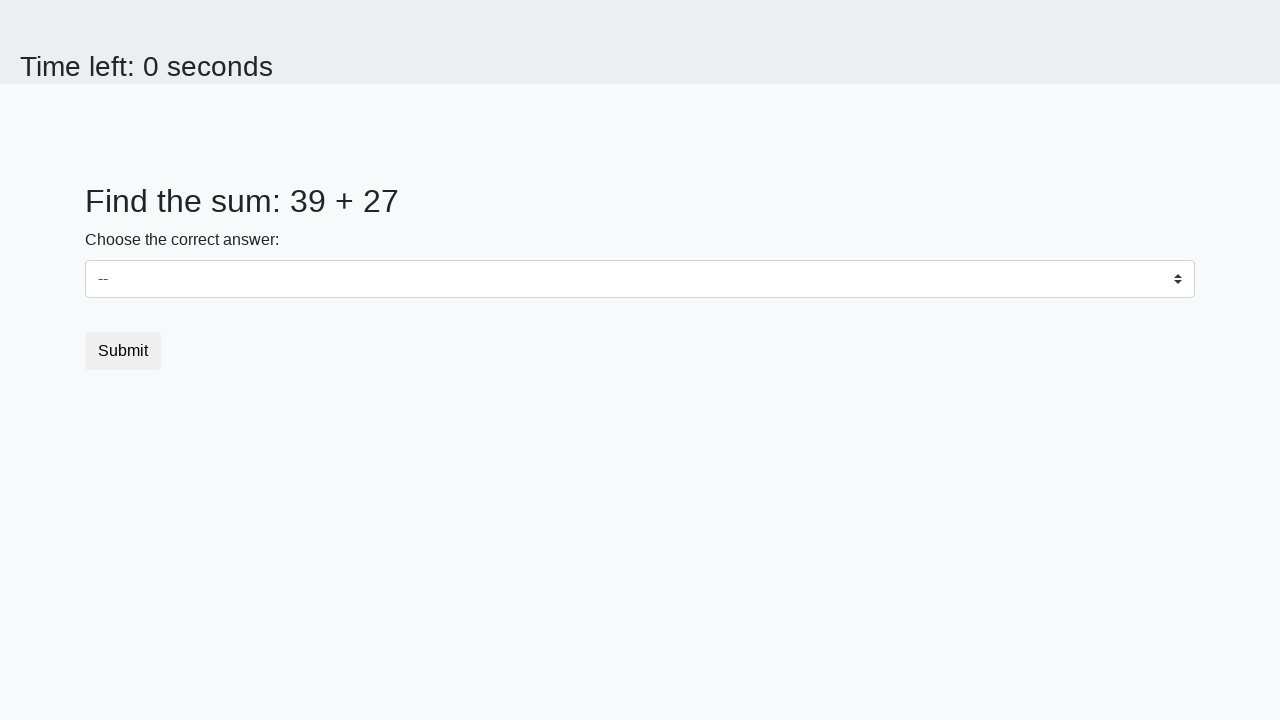

Calculated sum: 39 + 27 = 66
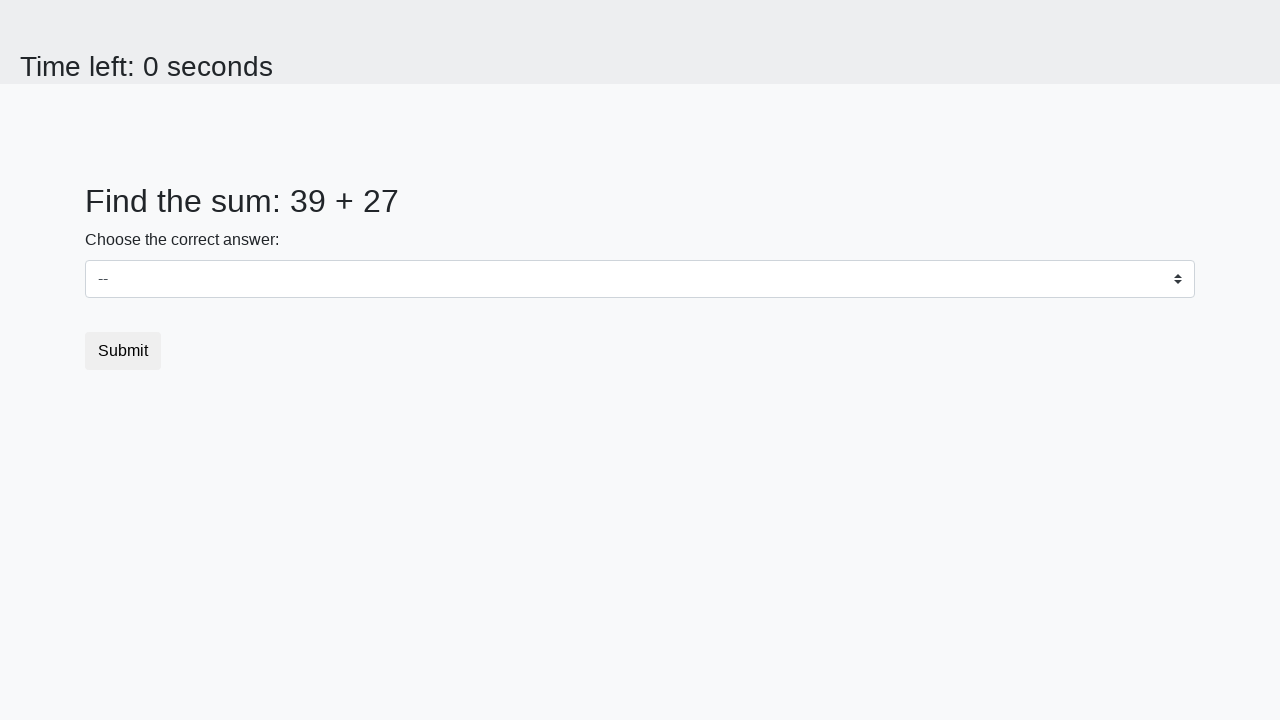

Selected 66 from dropdown on select
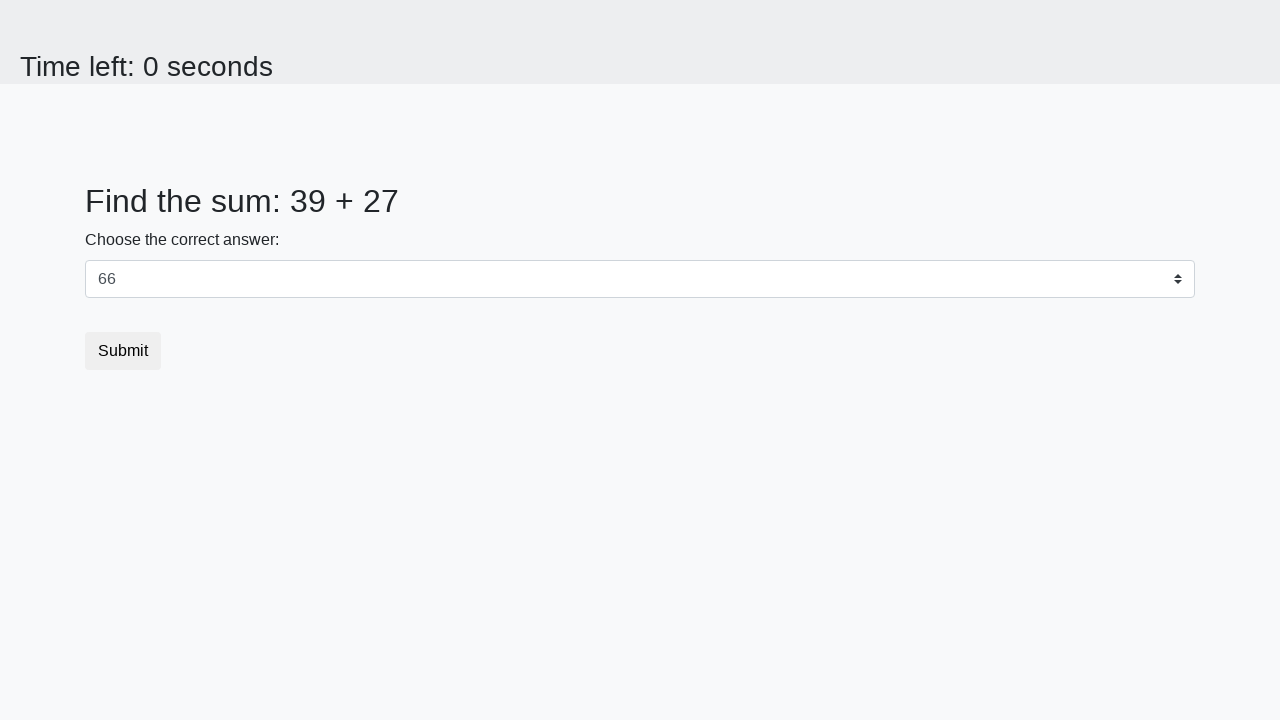

Clicked submit button at (123, 351) on button.btn
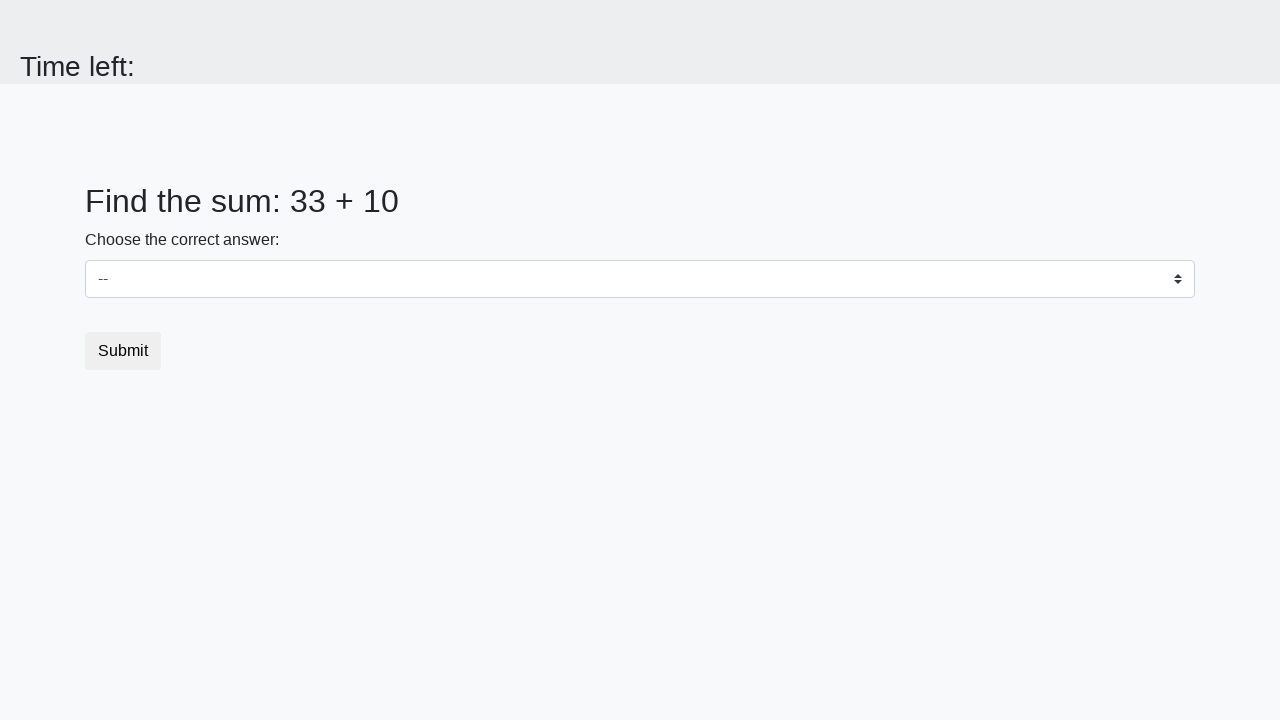

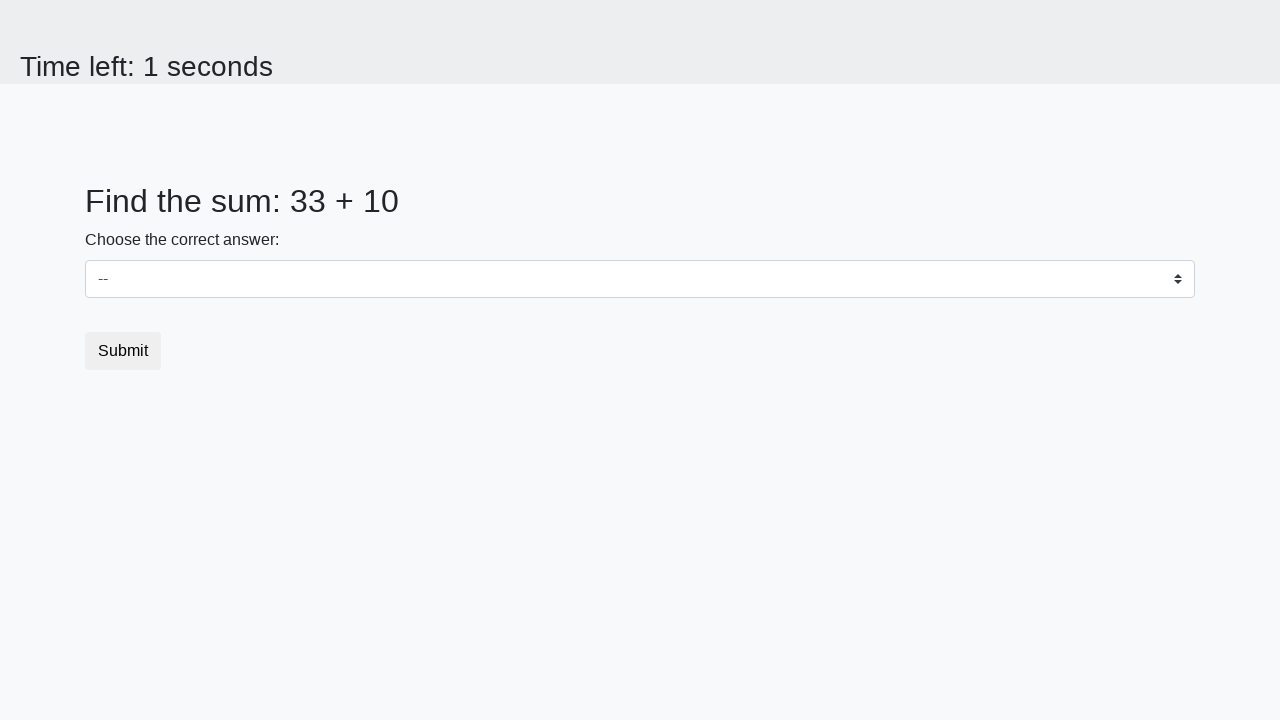